Navigates to a web application and verifies that a specific content element is present on the page

Starting URL: https://psyteam-fc61f.web.app/

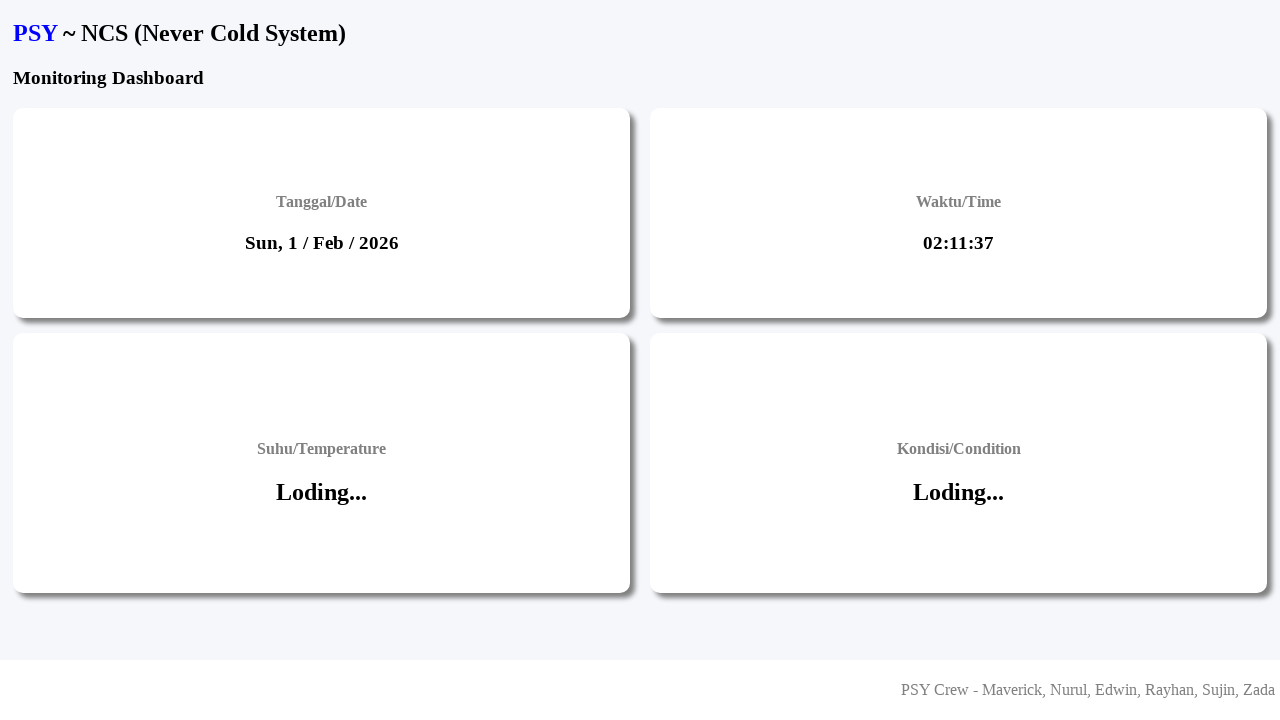

Navigated to https://psyteam-fc61f.web.app/
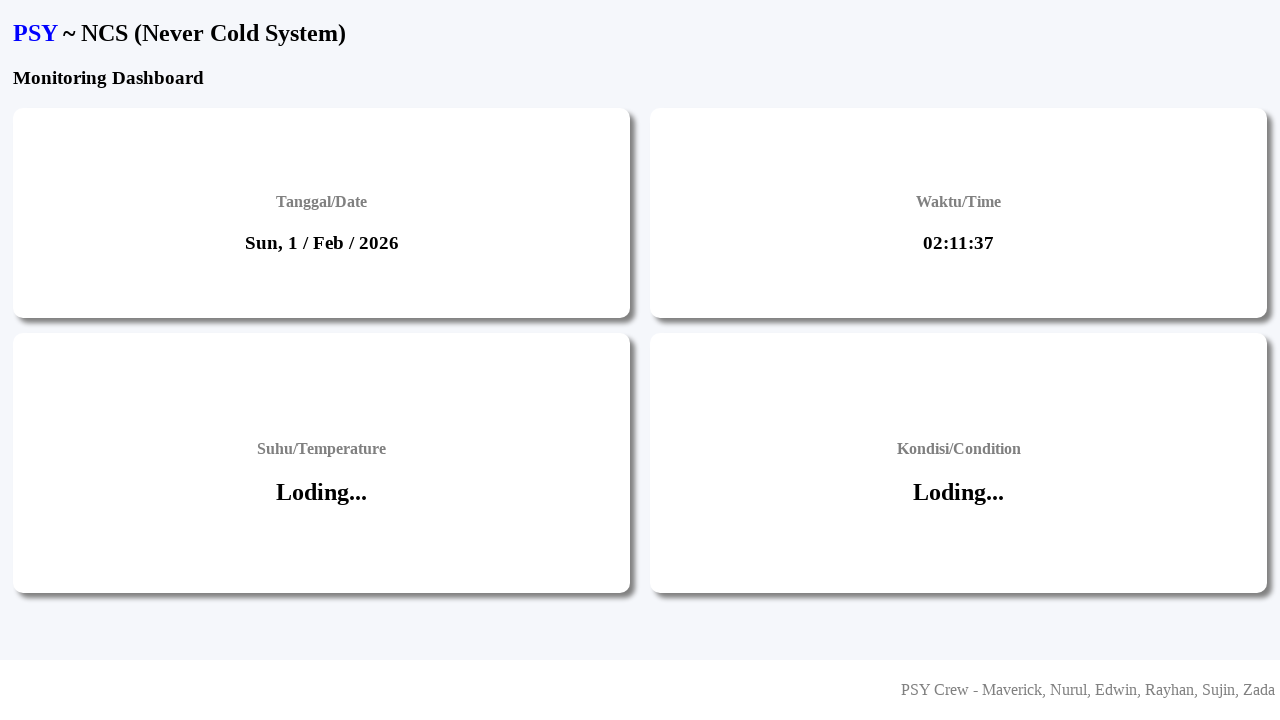

Verified that specific content element is present on the page
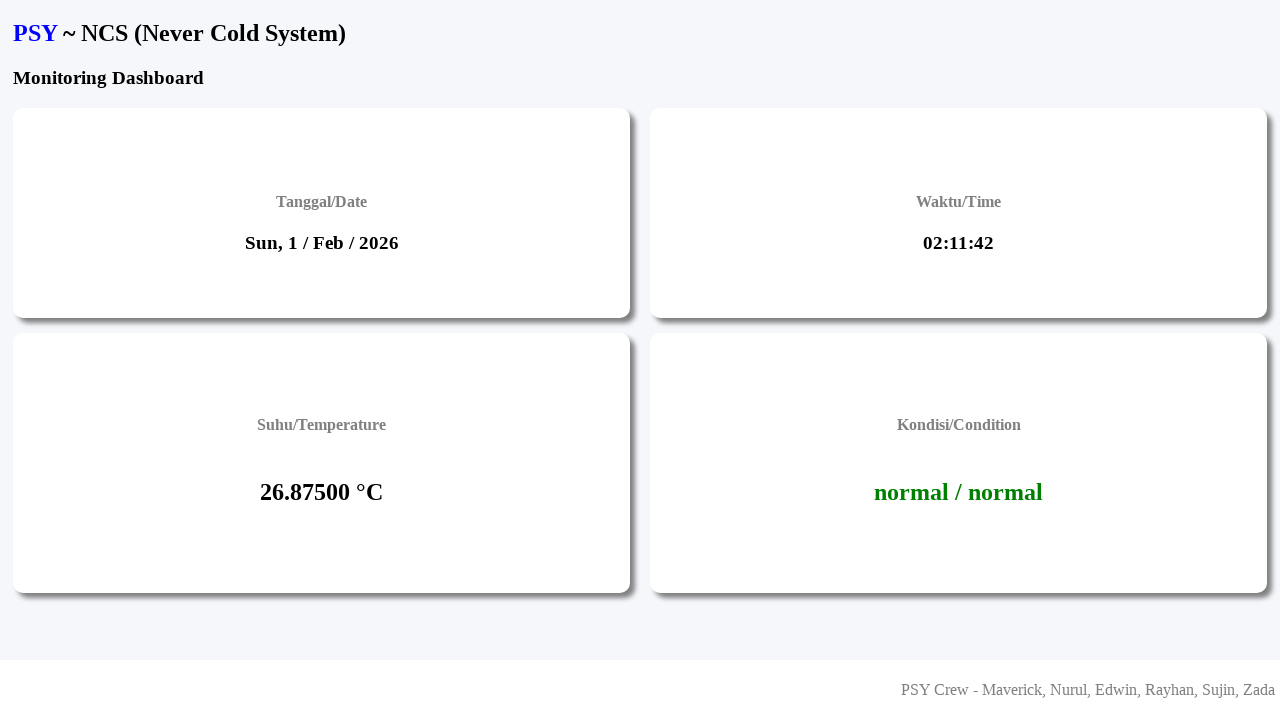

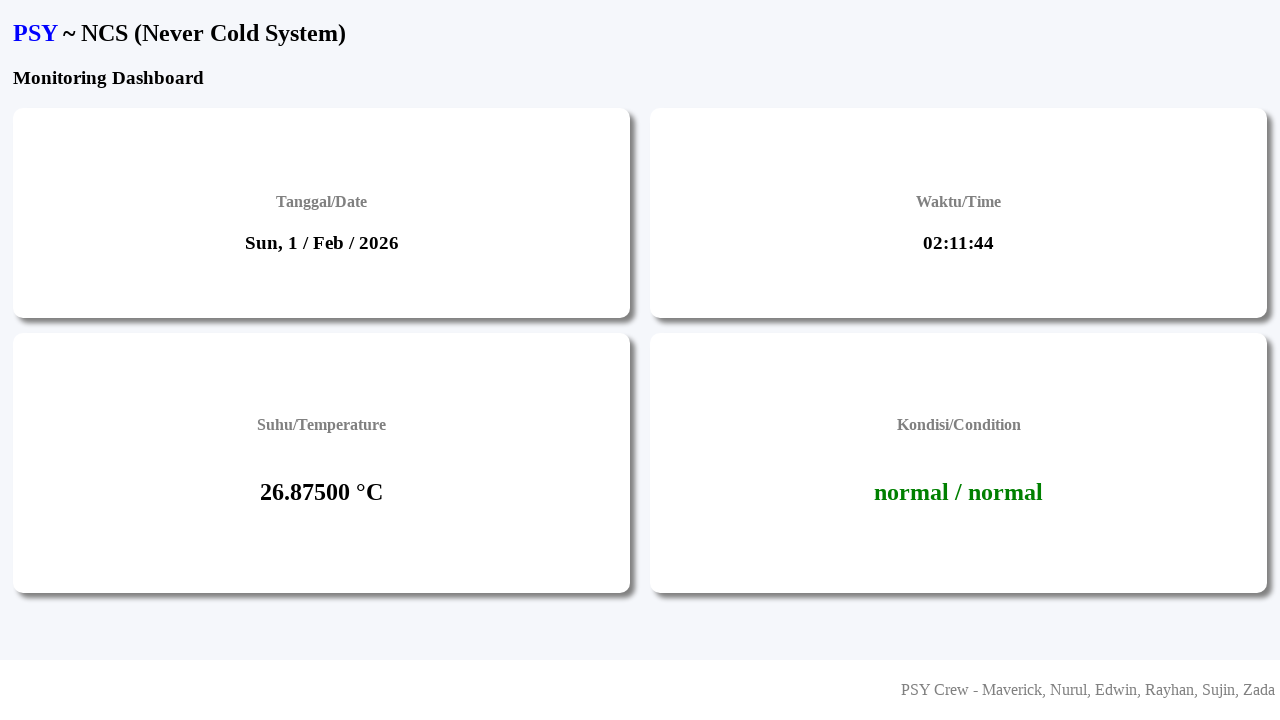